Tests file upload functionality on pCloud Transfer by clicking the file upload button and uploading a test file using Playwright's file chooser handling.

Starting URL: https://transfer.pcloud.com/

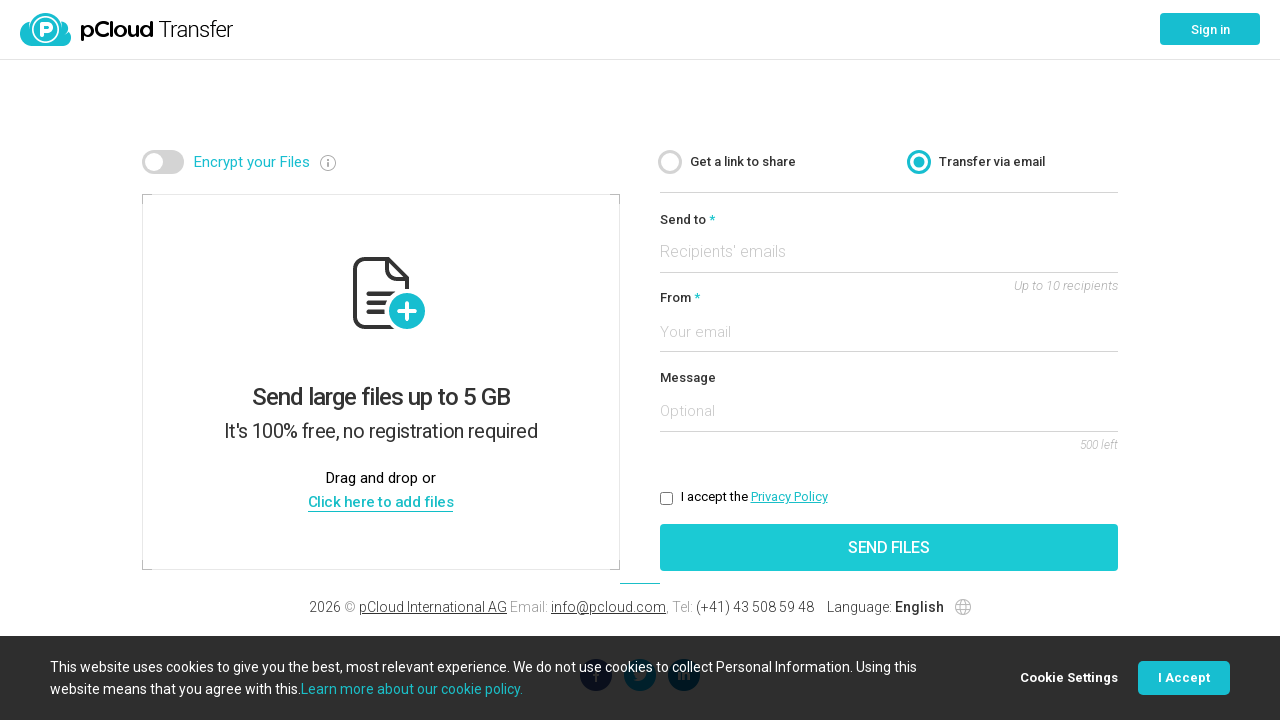

Clicked 'Click here to add files' button to open file chooser at (380, 502) on xpath=//span[contains(text(),'Click here to add files')]
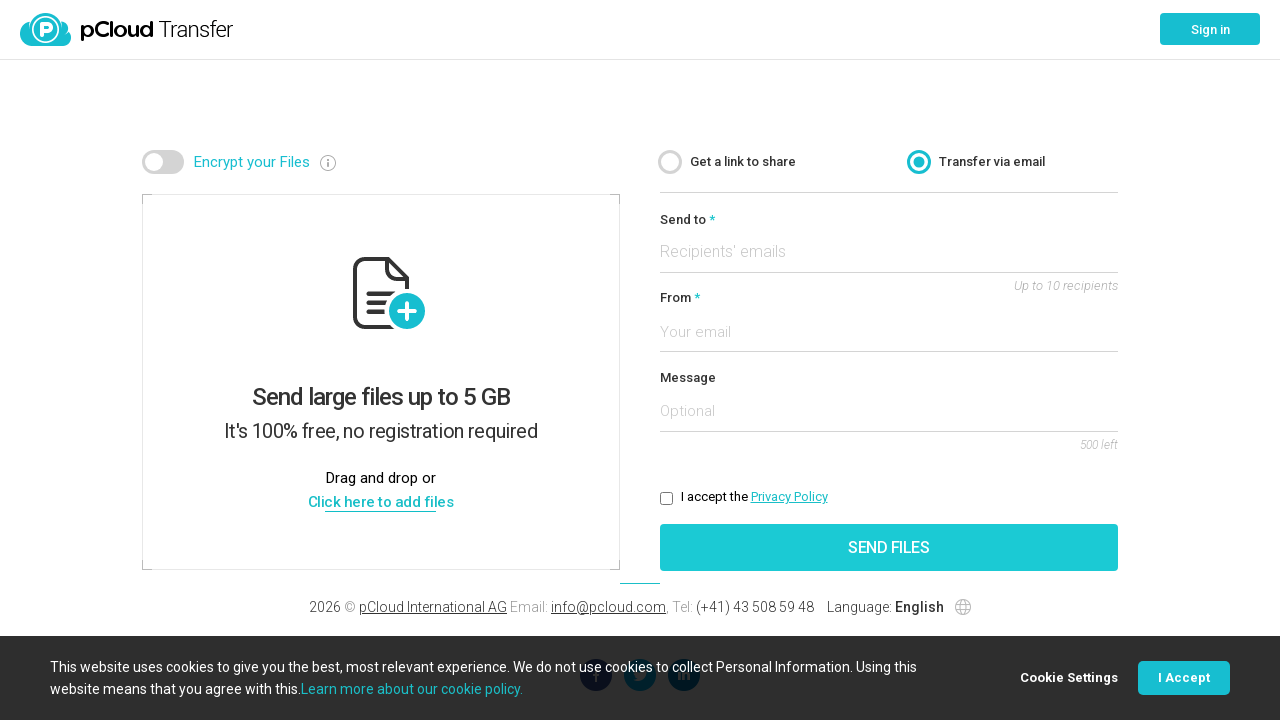

File chooser dialog opened
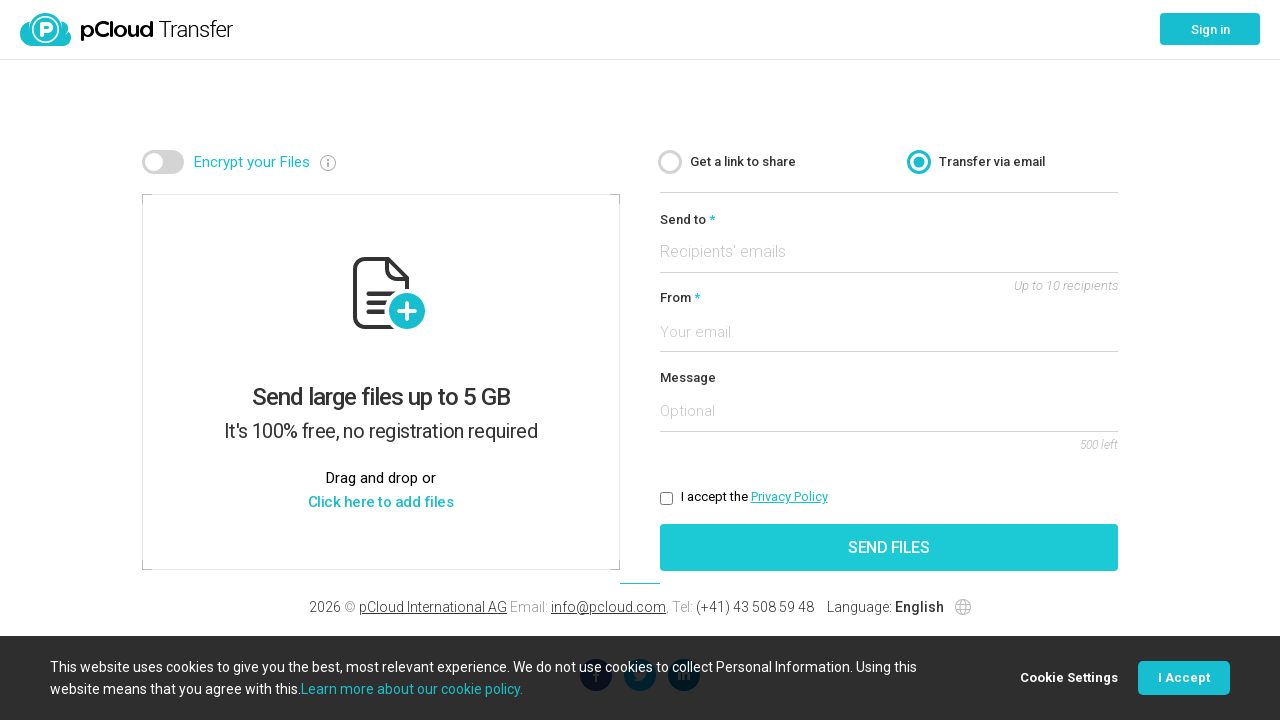

Created temporary test file for upload
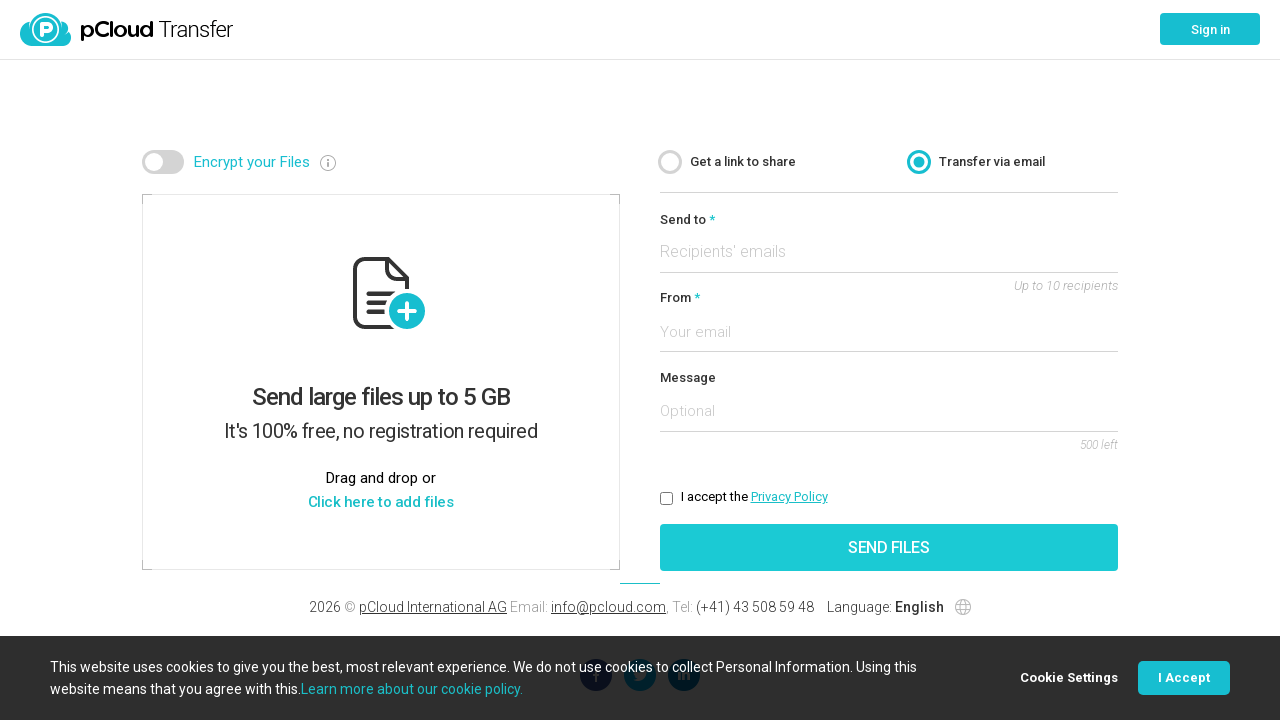

Selected test file and submitted to file chooser
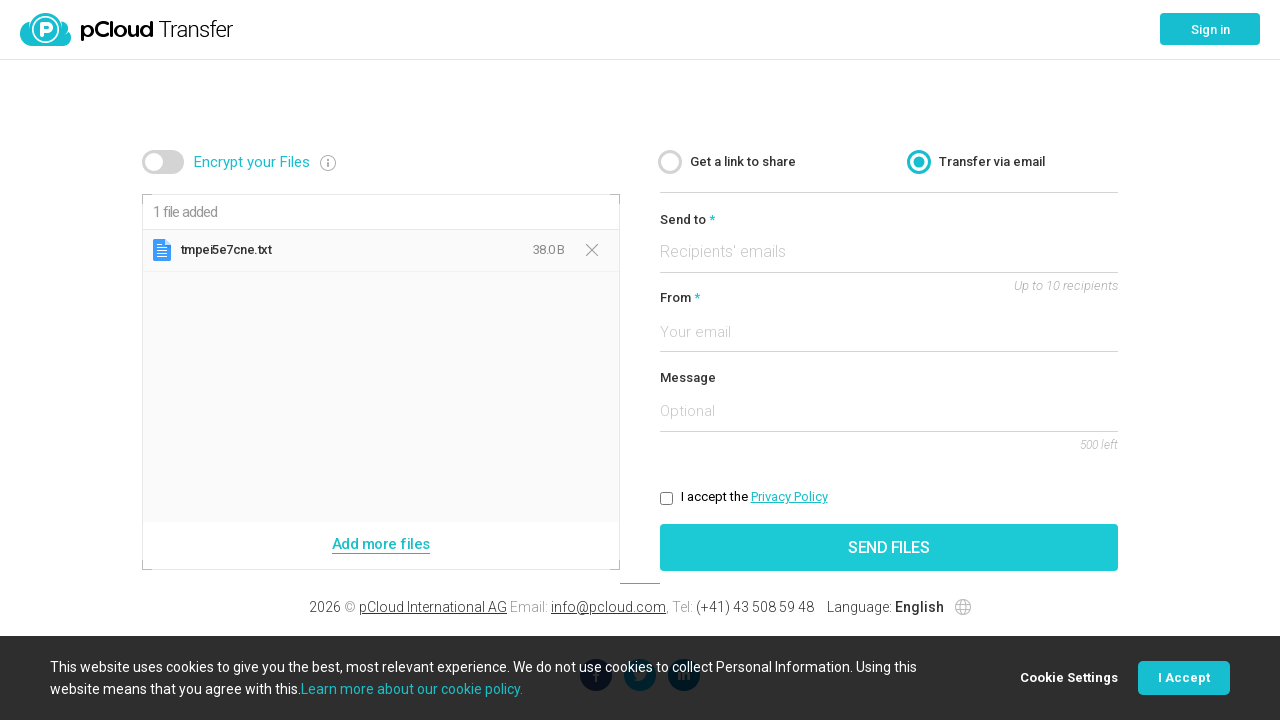

Waited 2 seconds for upload to process
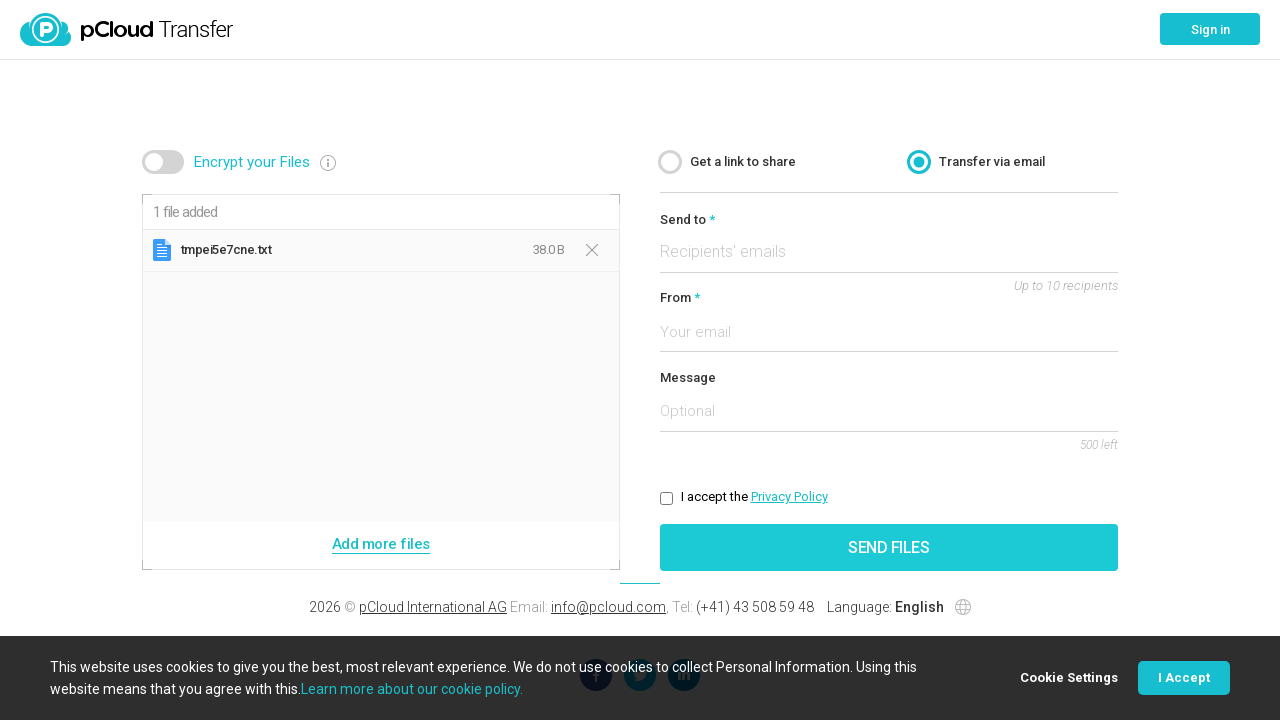

Cleaned up temporary test file
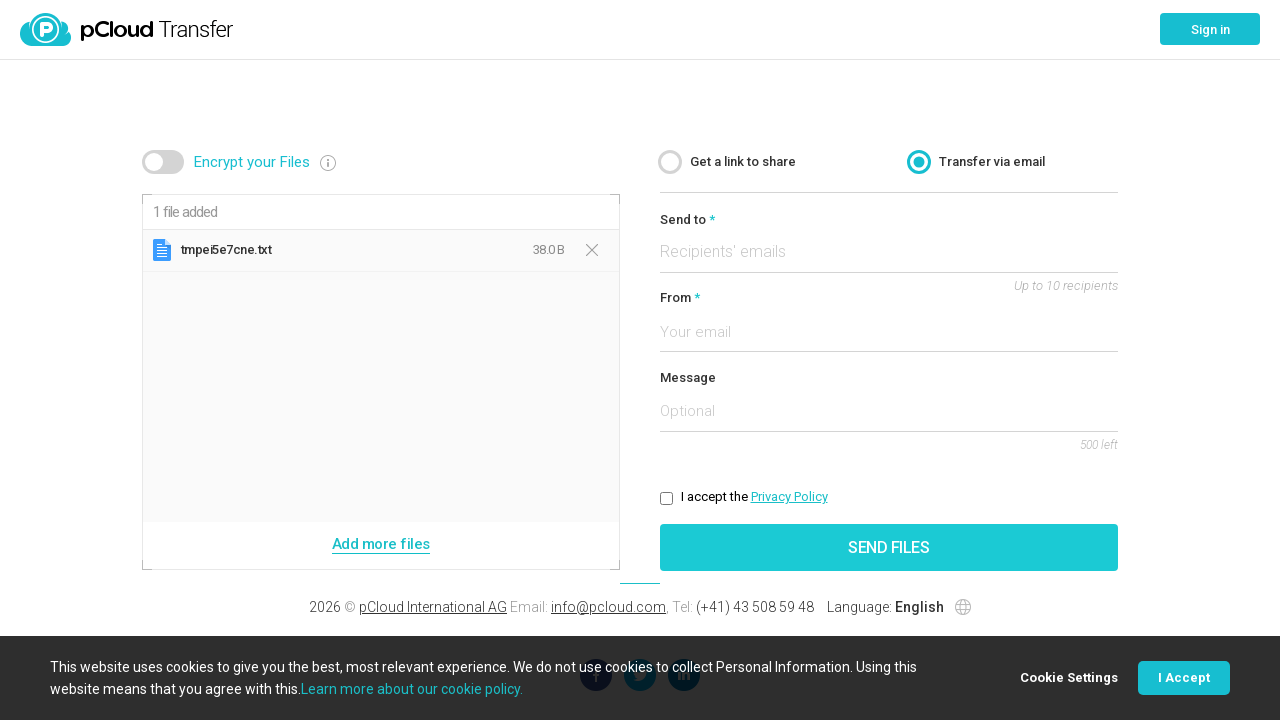

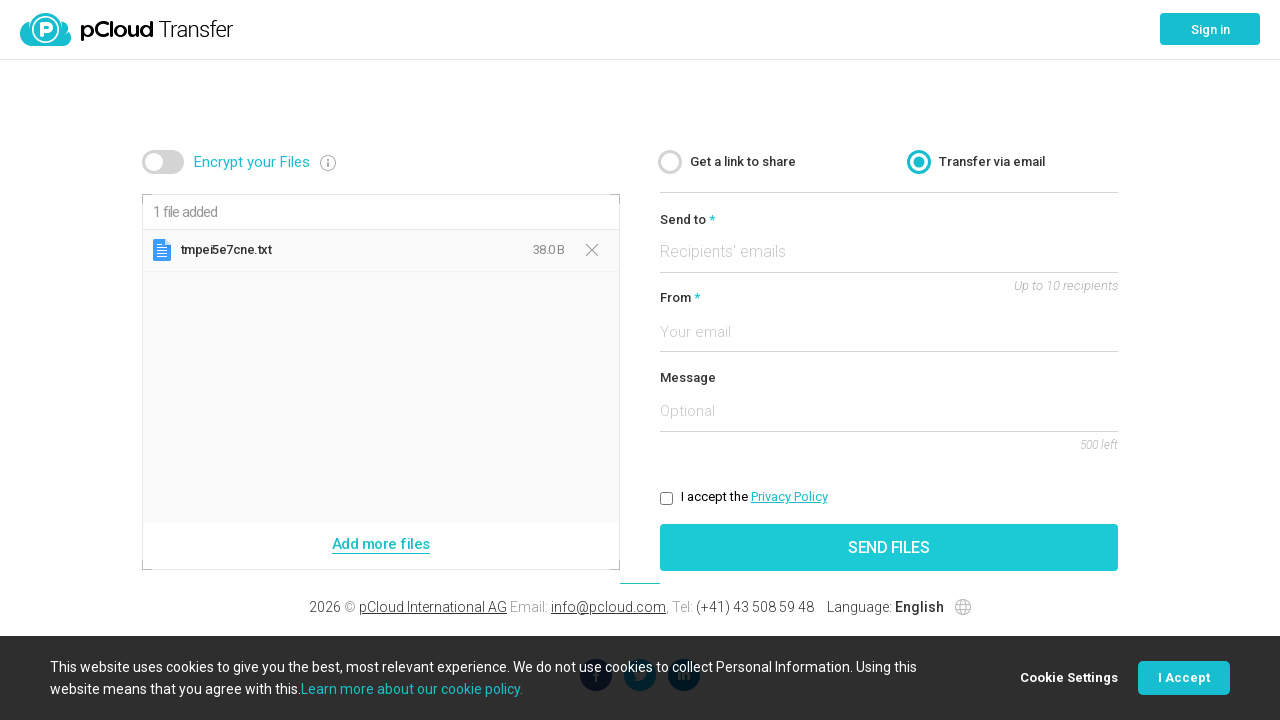